Navigates to the Greens Tech selenium course content page and verifies that a widget section with course information is present on the page.

Starting URL: http://greenstech.in/selenium-course-content.html

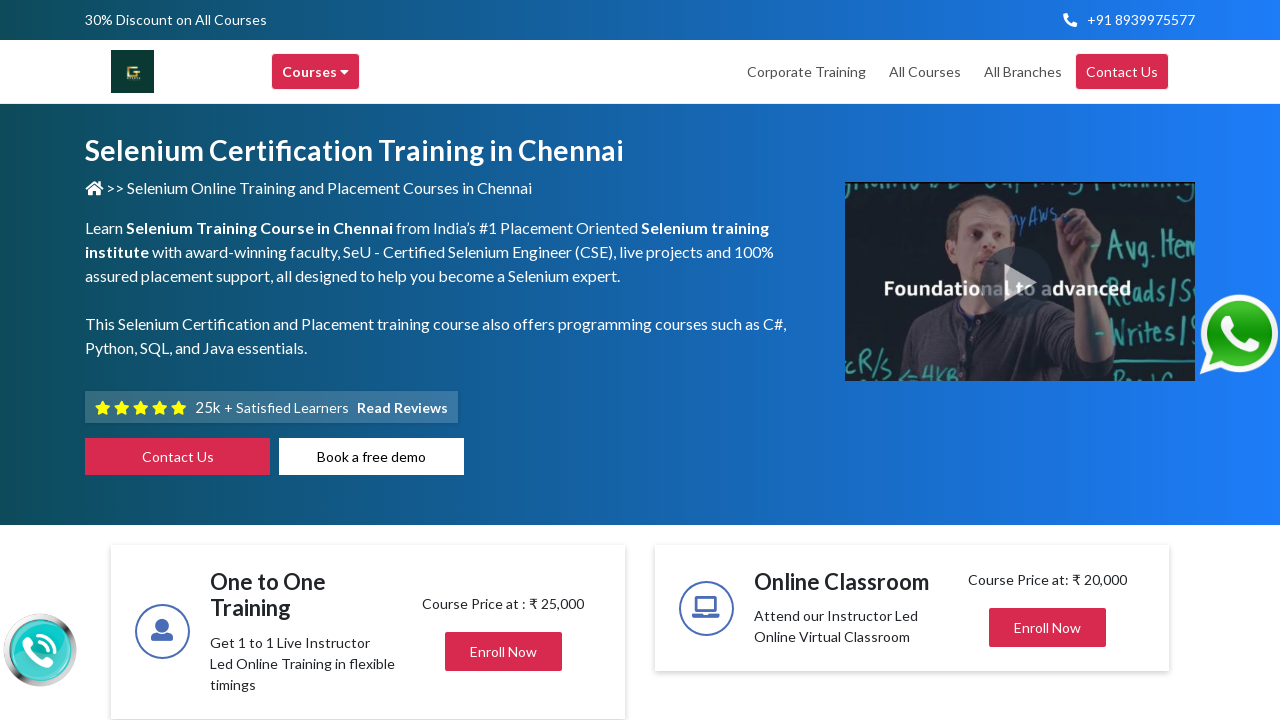

Widget section with course information loaded on Greens Tech selenium course content page
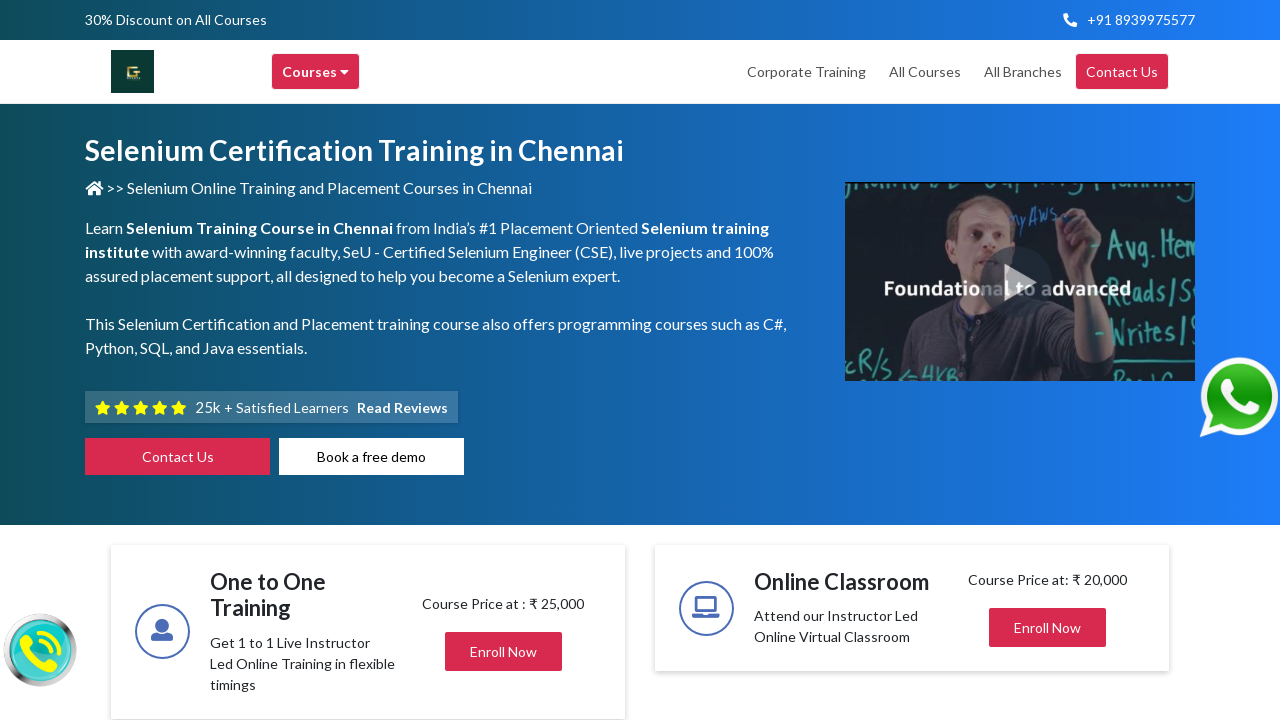

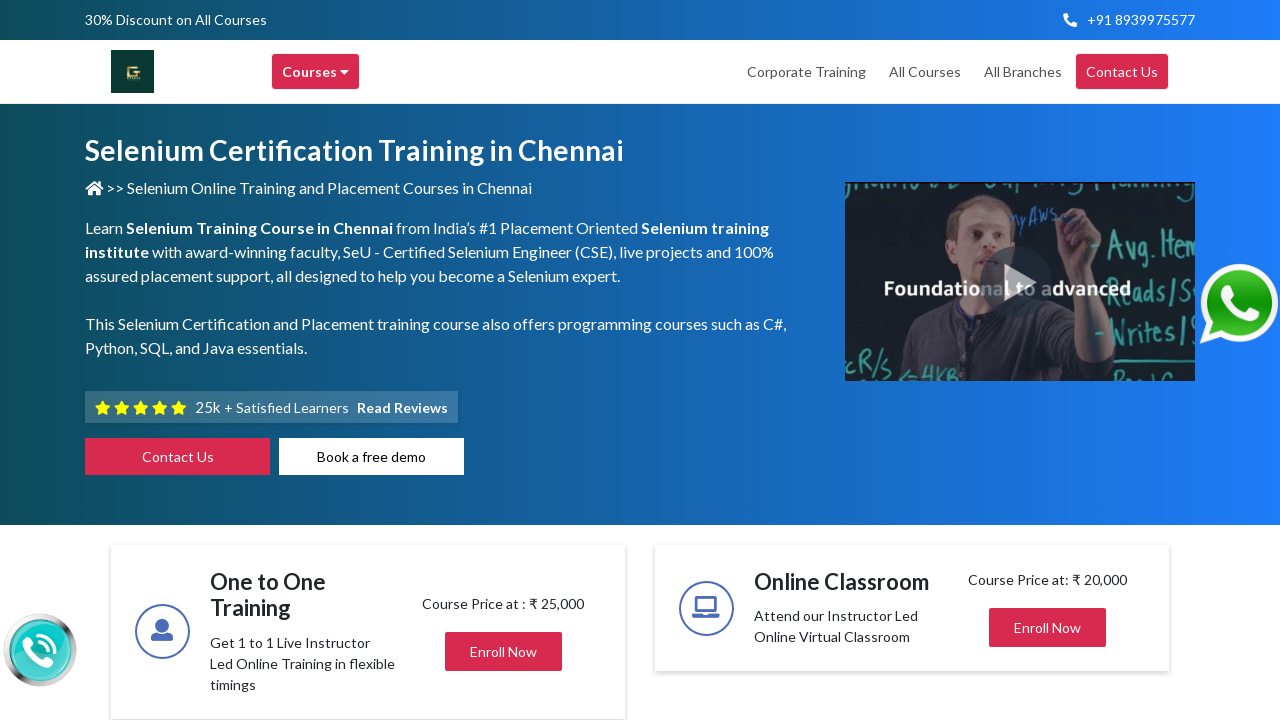